Tests the file download page by navigating to the download page and clicking on a download link to trigger a file download.

Starting URL: https://the-internet.herokuapp.com/download

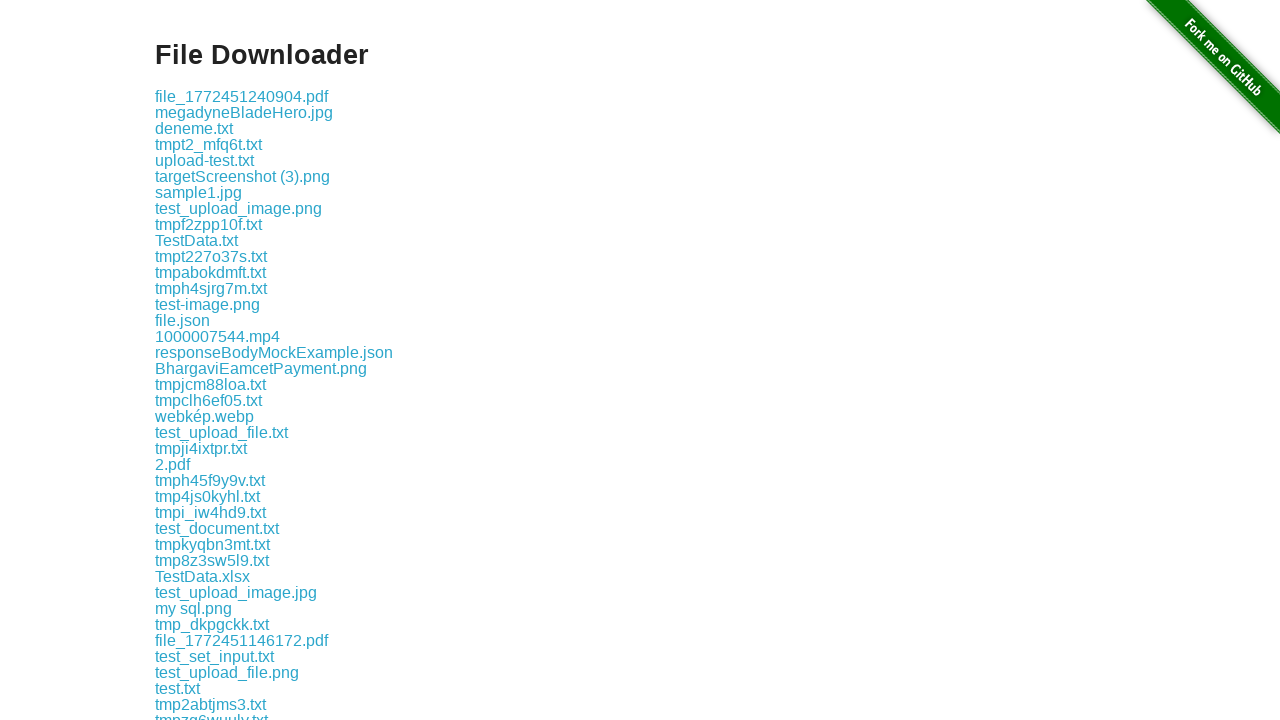

Clicked the first download link to trigger file download at (242, 96) on .example a
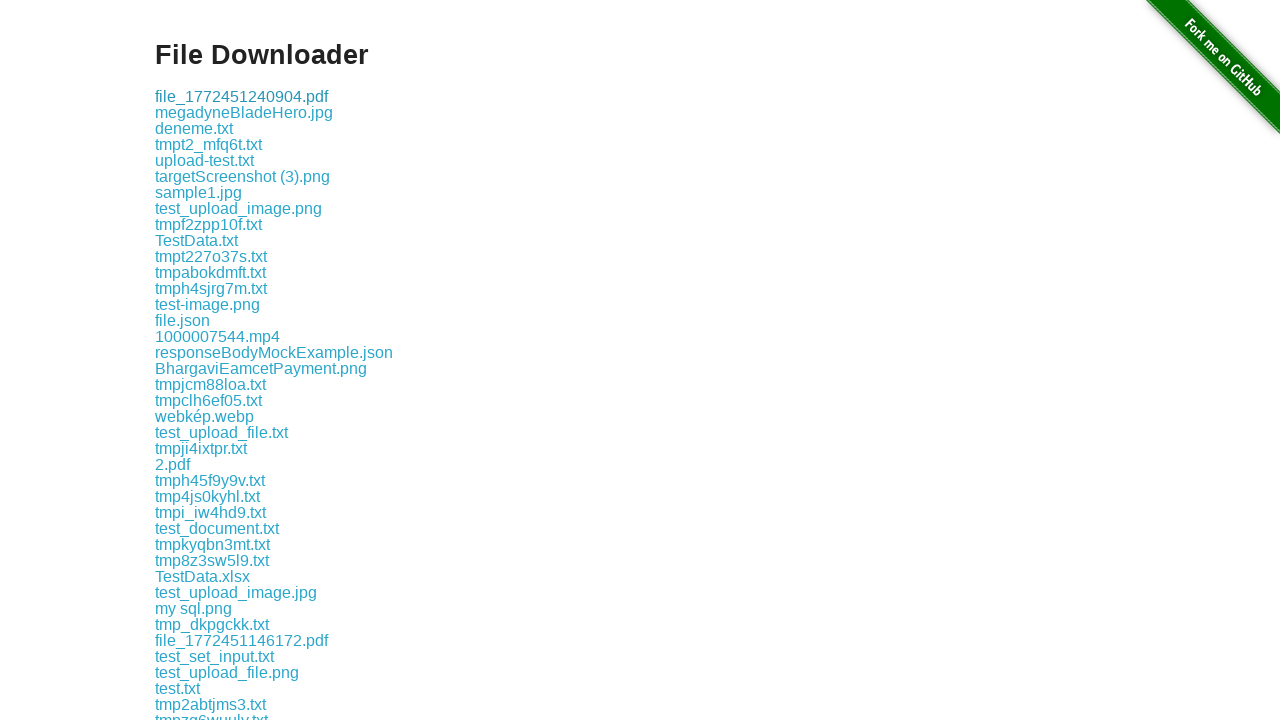

Waited 2 seconds for download to complete
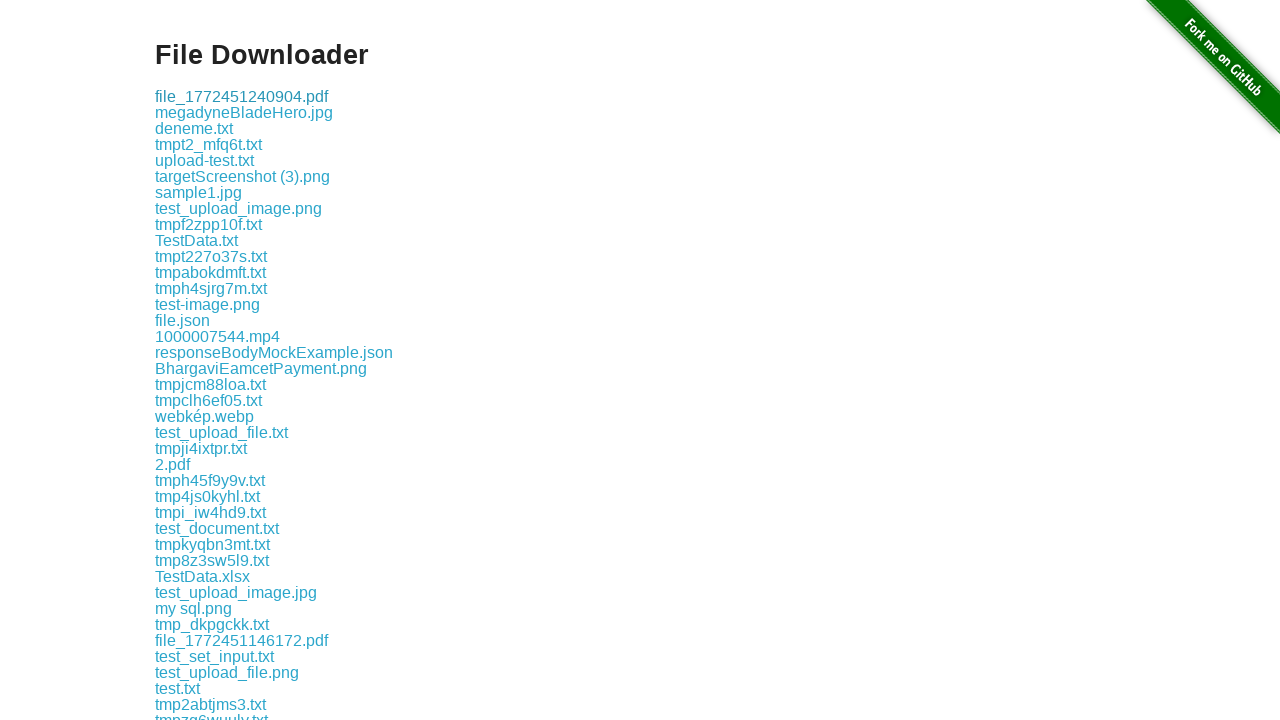

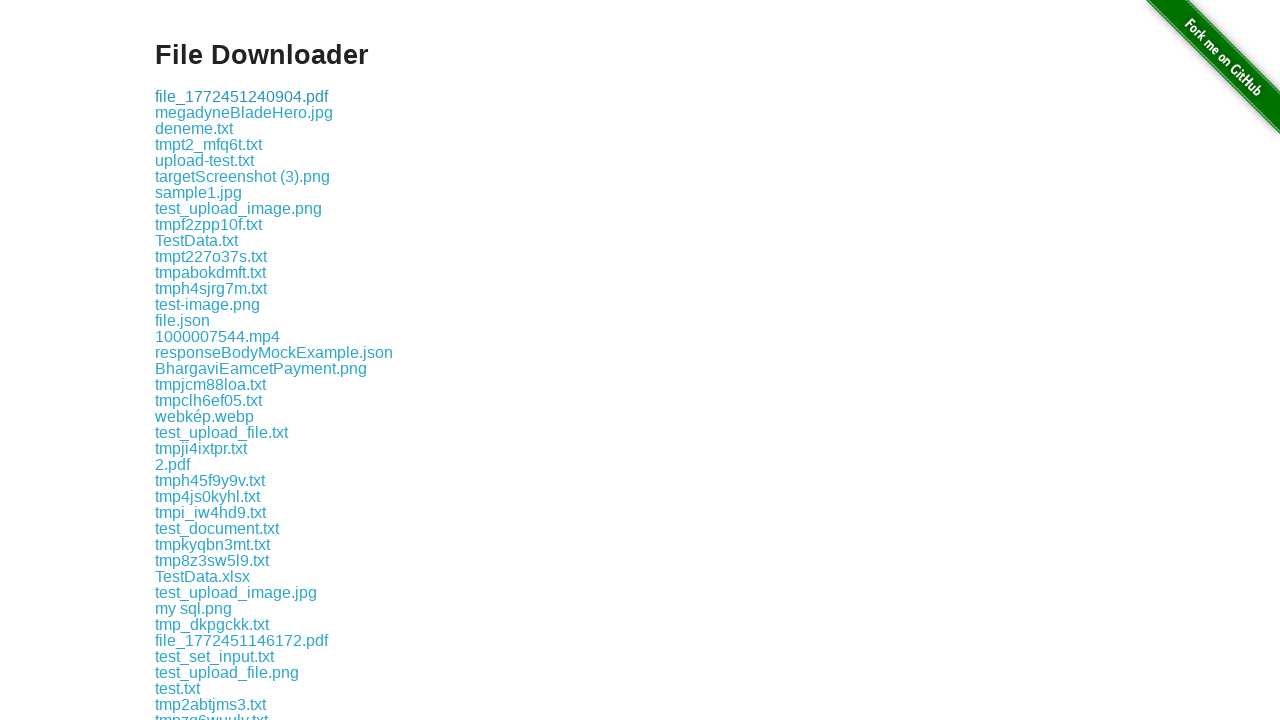